Tests marking all todo items as completed using the toggle all checkbox

Starting URL: https://demo.playwright.dev/todomvc

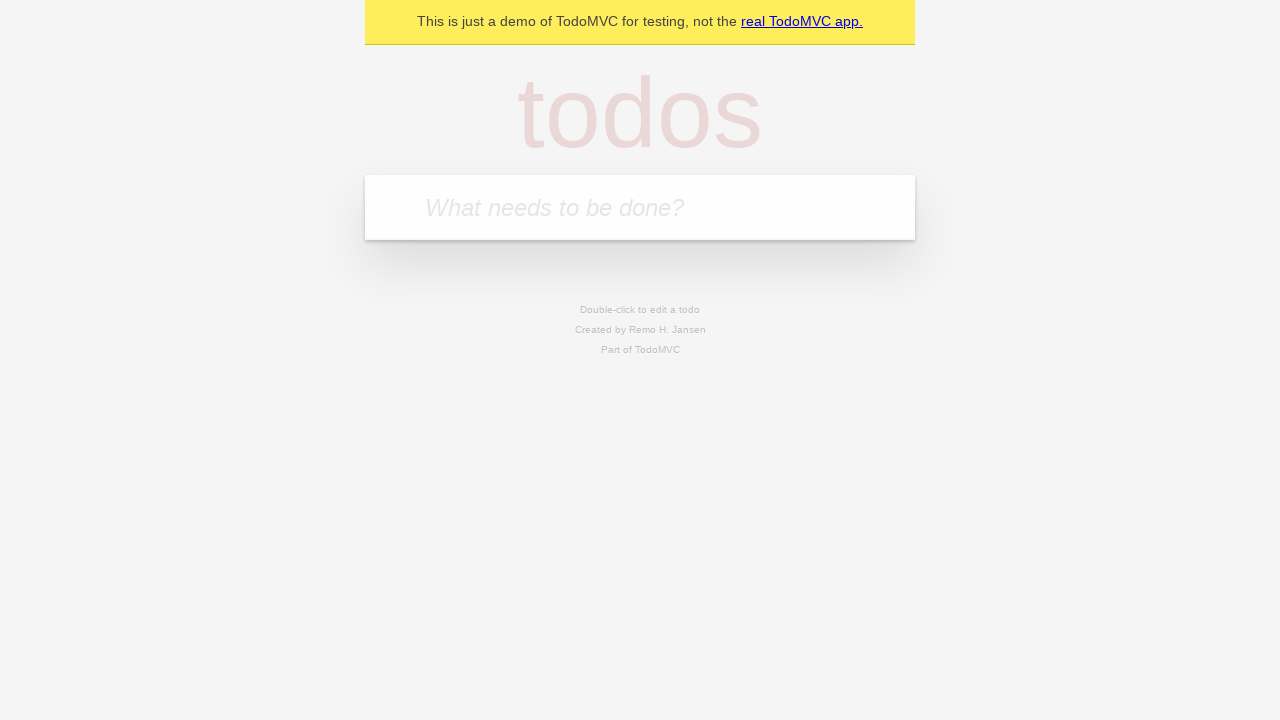

Navigated to TodoMVC demo page
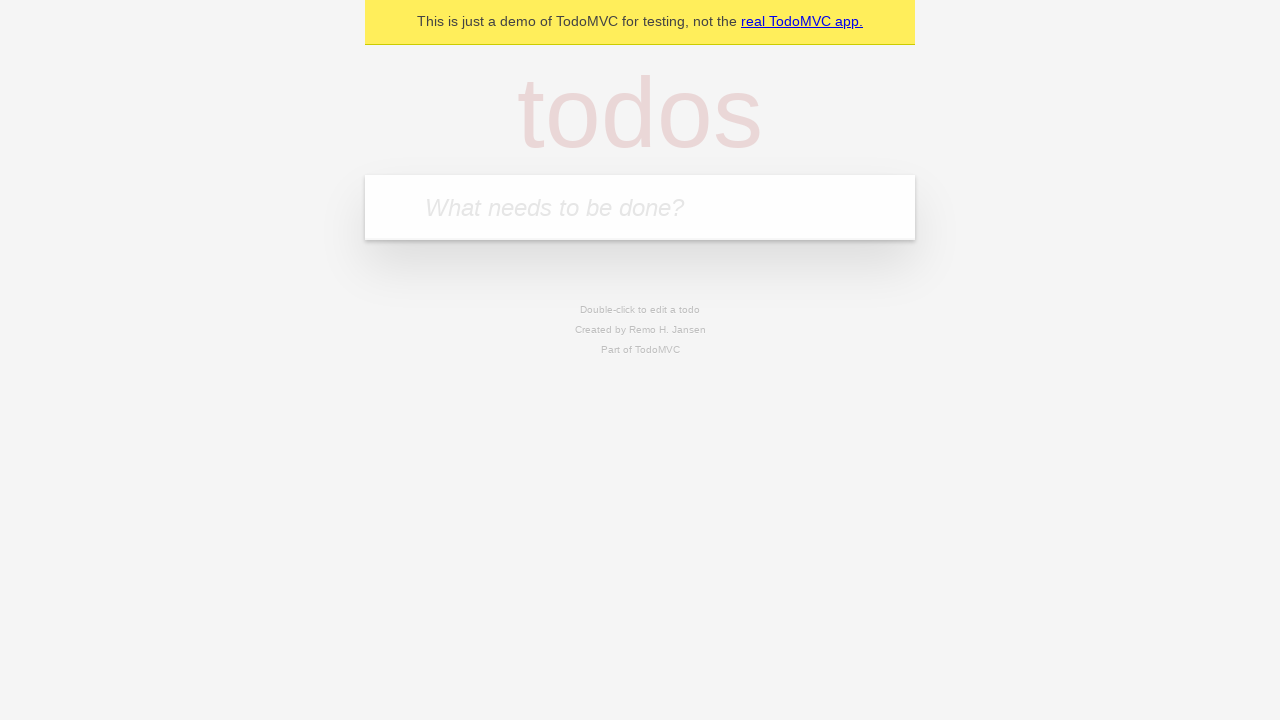

Filled todo input with 'buy some cheese' on internal:attr=[placeholder="What needs to be done?"i]
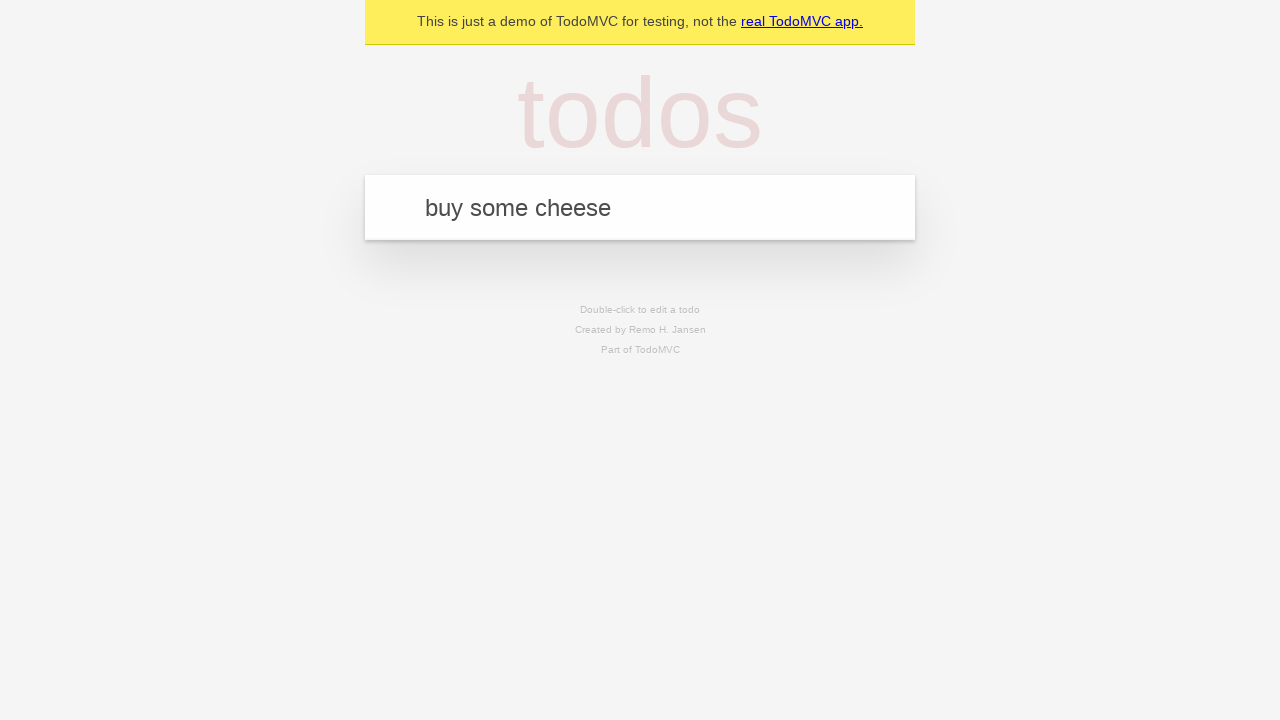

Pressed Enter to create todo 'buy some cheese' on internal:attr=[placeholder="What needs to be done?"i]
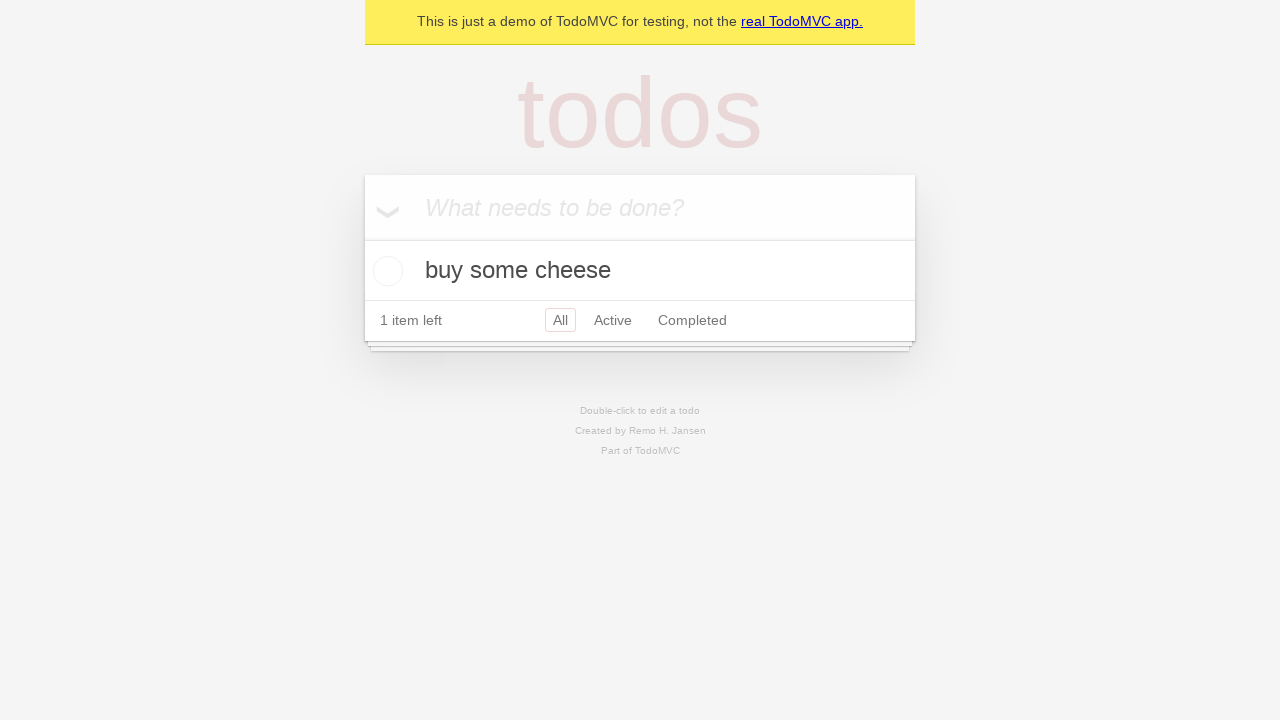

Filled todo input with 'feed the cat' on internal:attr=[placeholder="What needs to be done?"i]
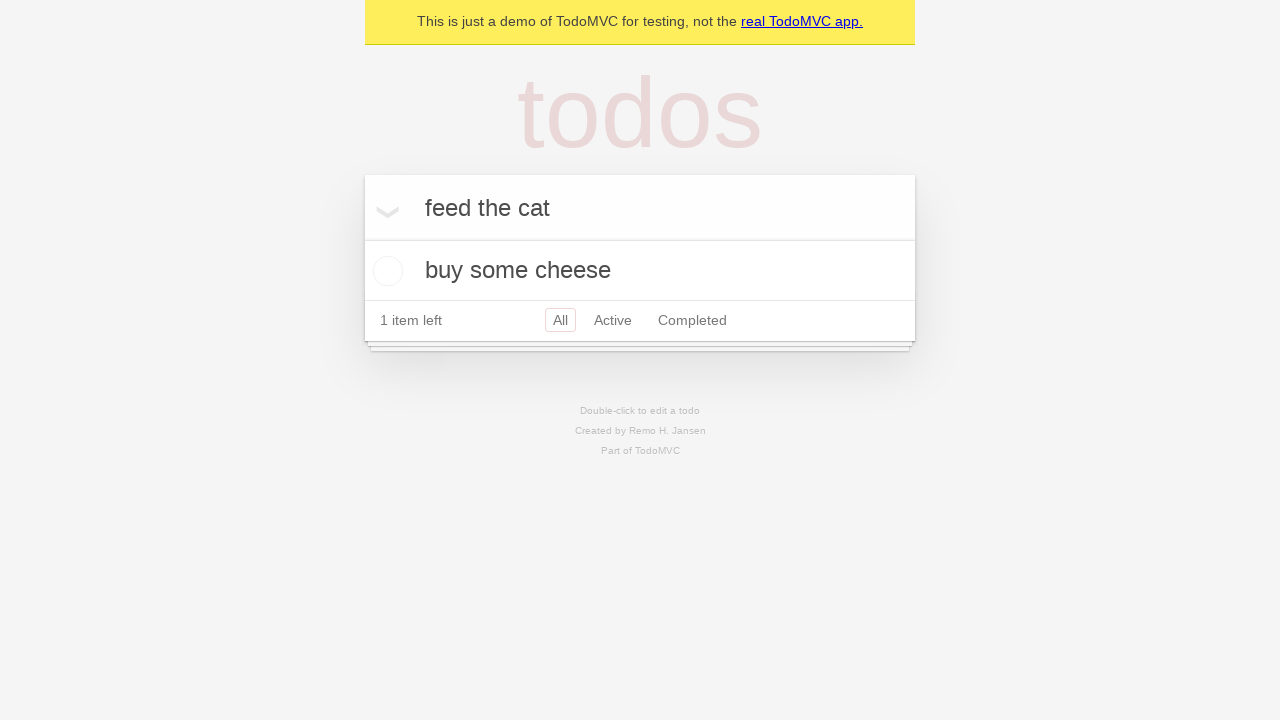

Pressed Enter to create todo 'feed the cat' on internal:attr=[placeholder="What needs to be done?"i]
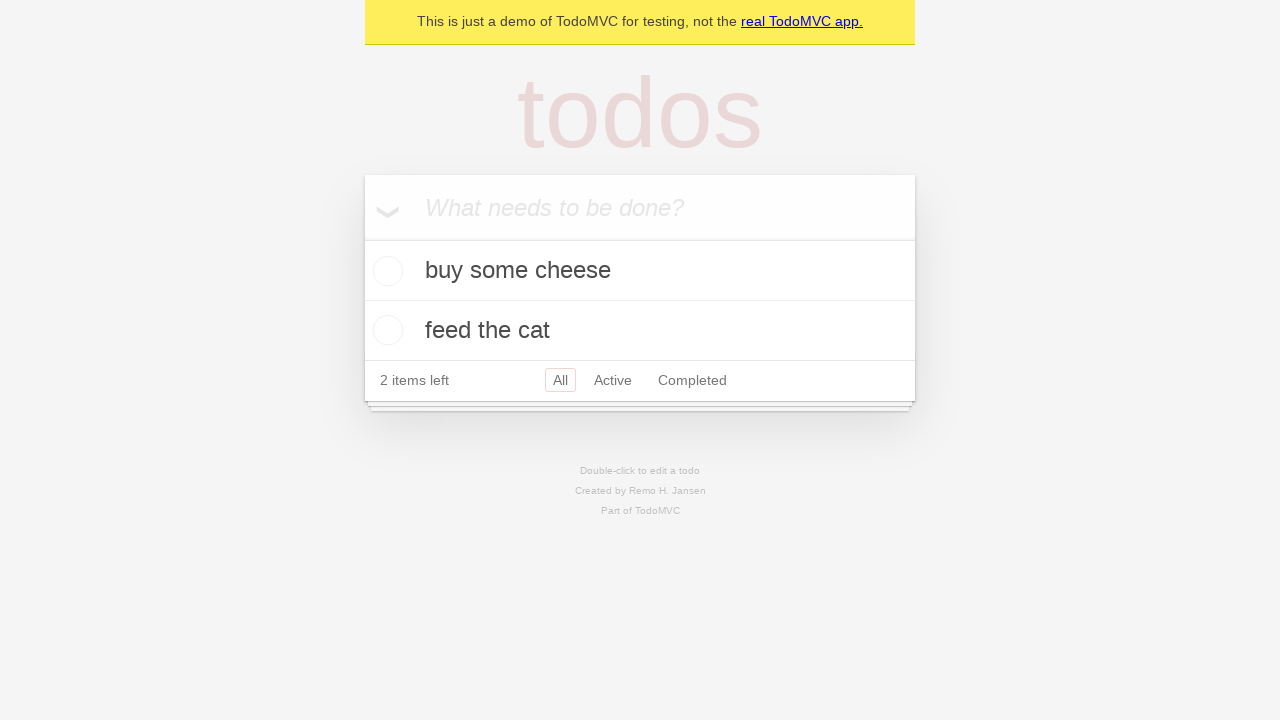

Filled todo input with 'book a doctors appointment' on internal:attr=[placeholder="What needs to be done?"i]
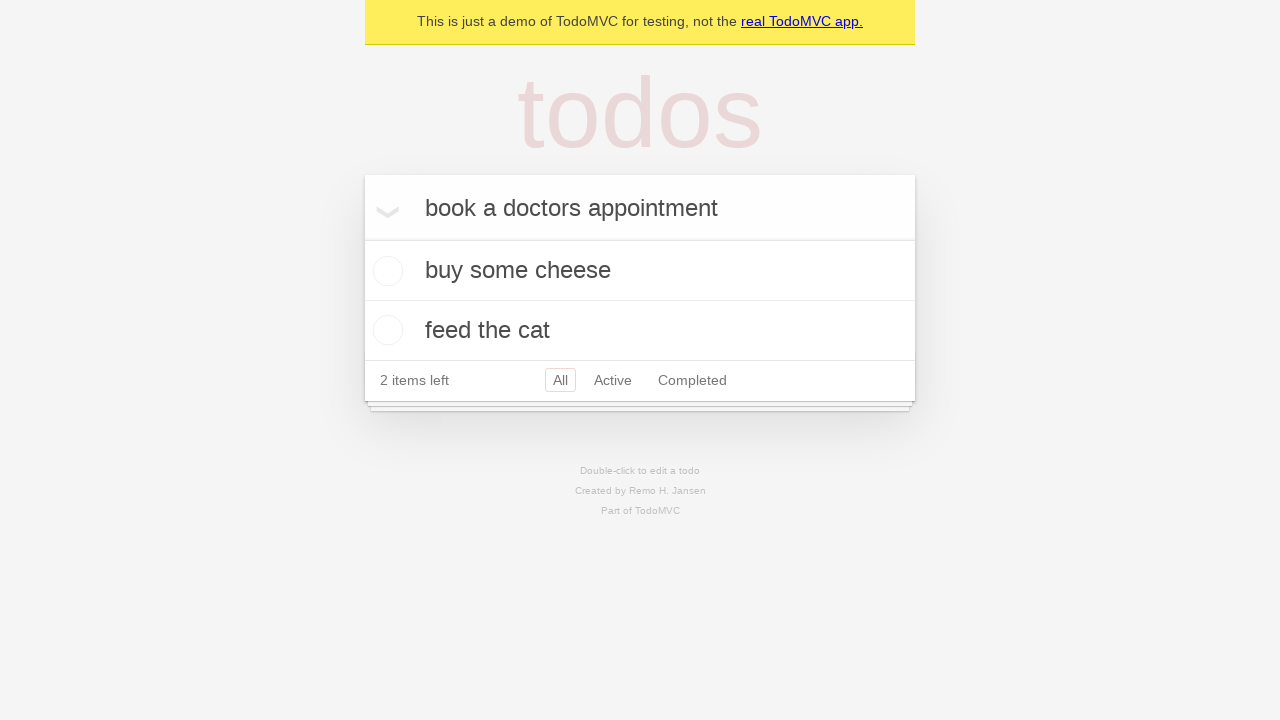

Pressed Enter to create todo 'book a doctors appointment' on internal:attr=[placeholder="What needs to be done?"i]
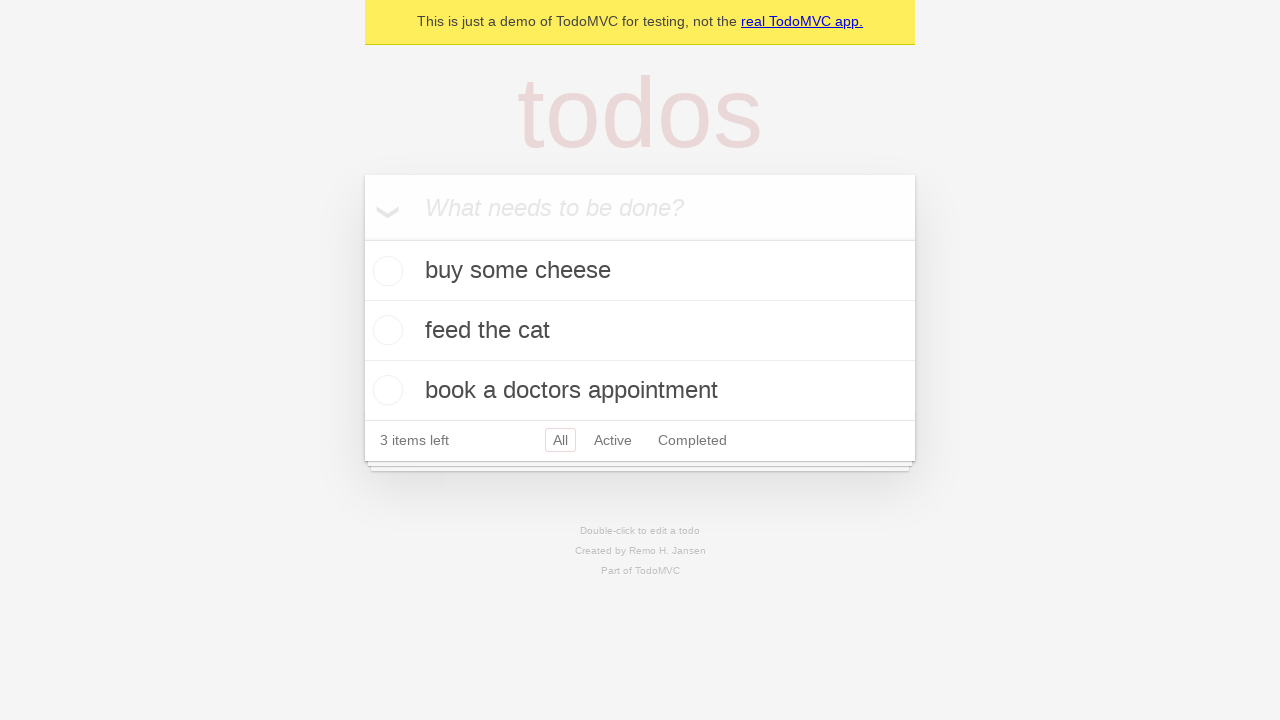

Waited for all 3 todo items to be created
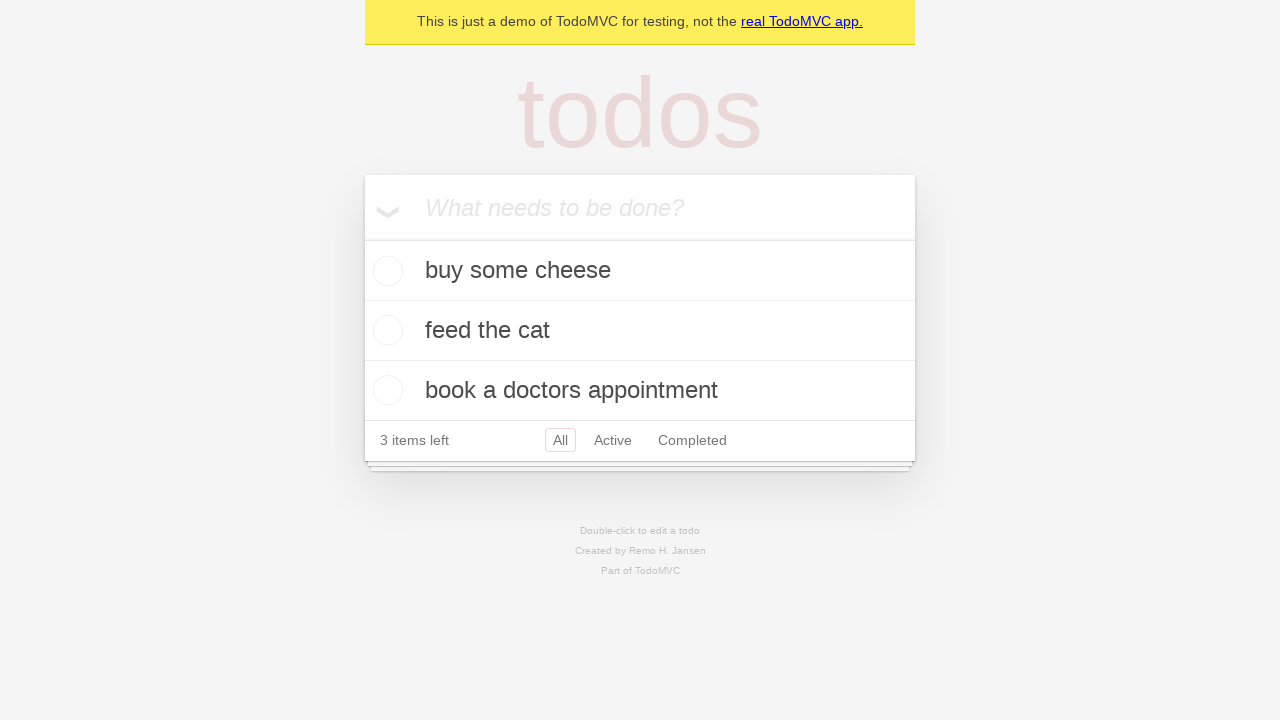

Clicked 'Mark all as complete' checkbox at (362, 238) on internal:label="Mark all as complete"i
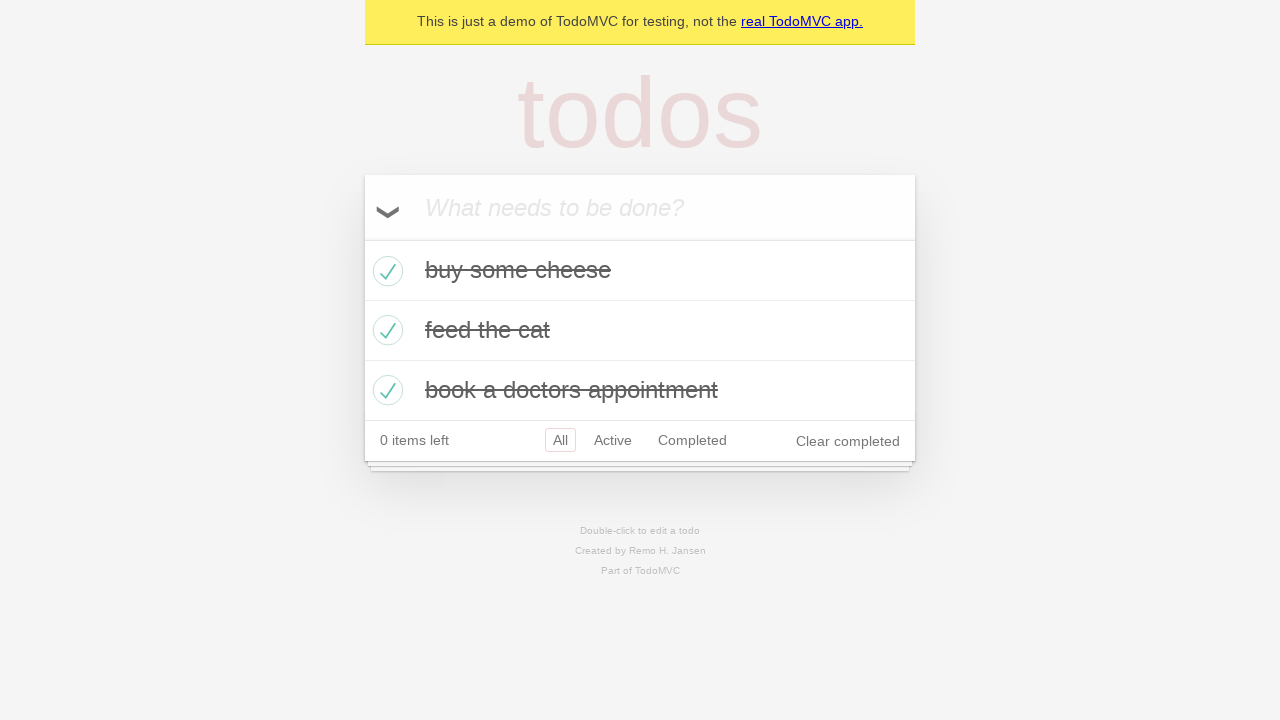

Verified all 3 todo items are marked as completed
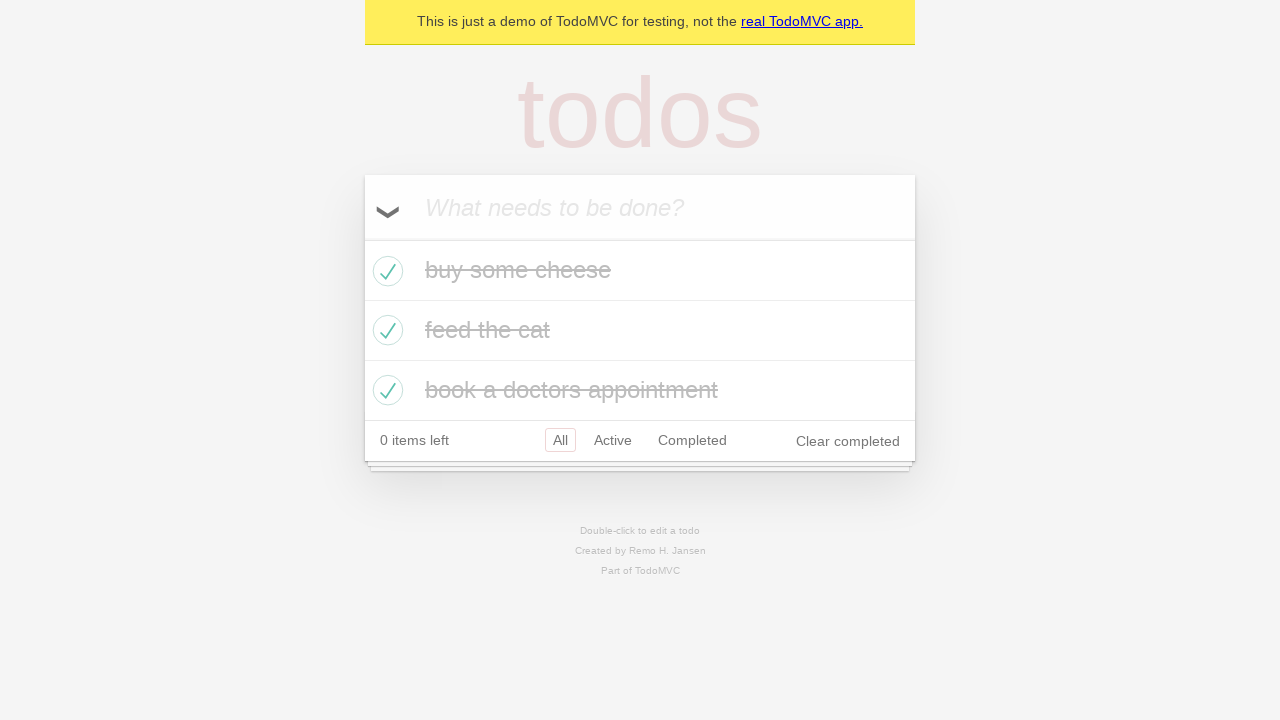

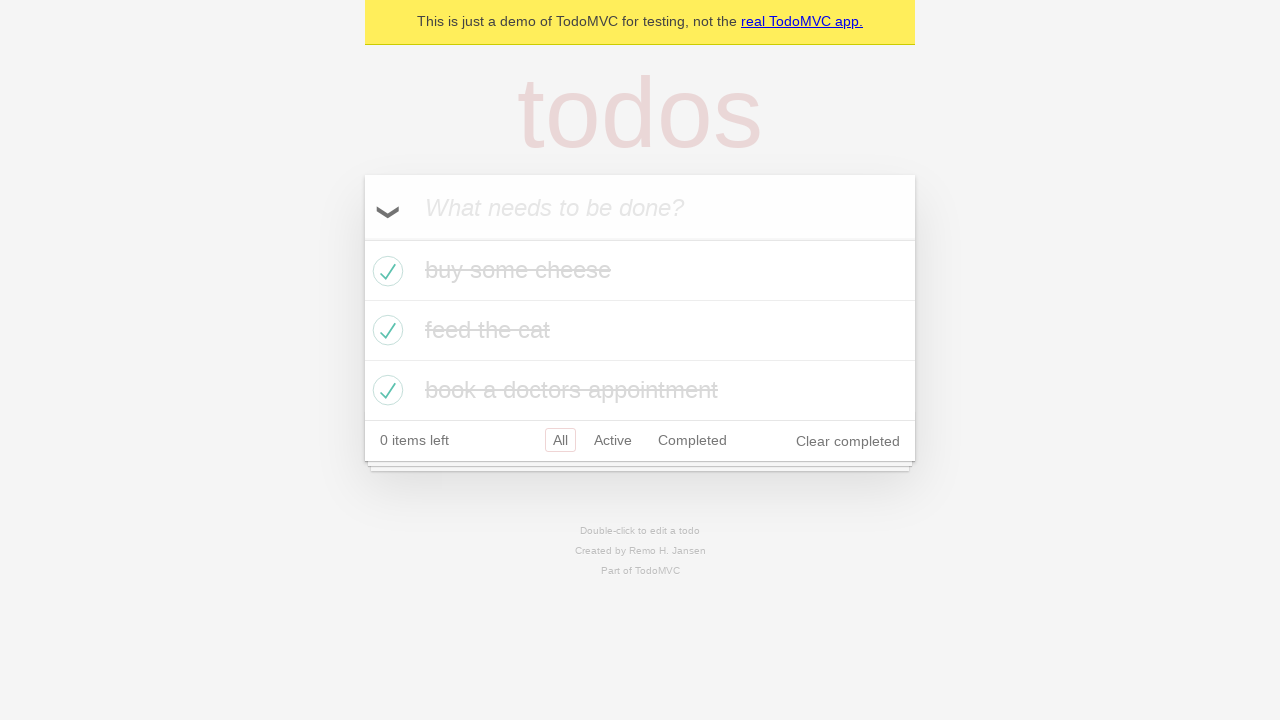